Verifies that the OrangeHRM login page loads correctly by checking the page title contains "OrangeHRM"

Starting URL: https://opensource-demo.orangehrmlive.com/web/index.php/auth/login

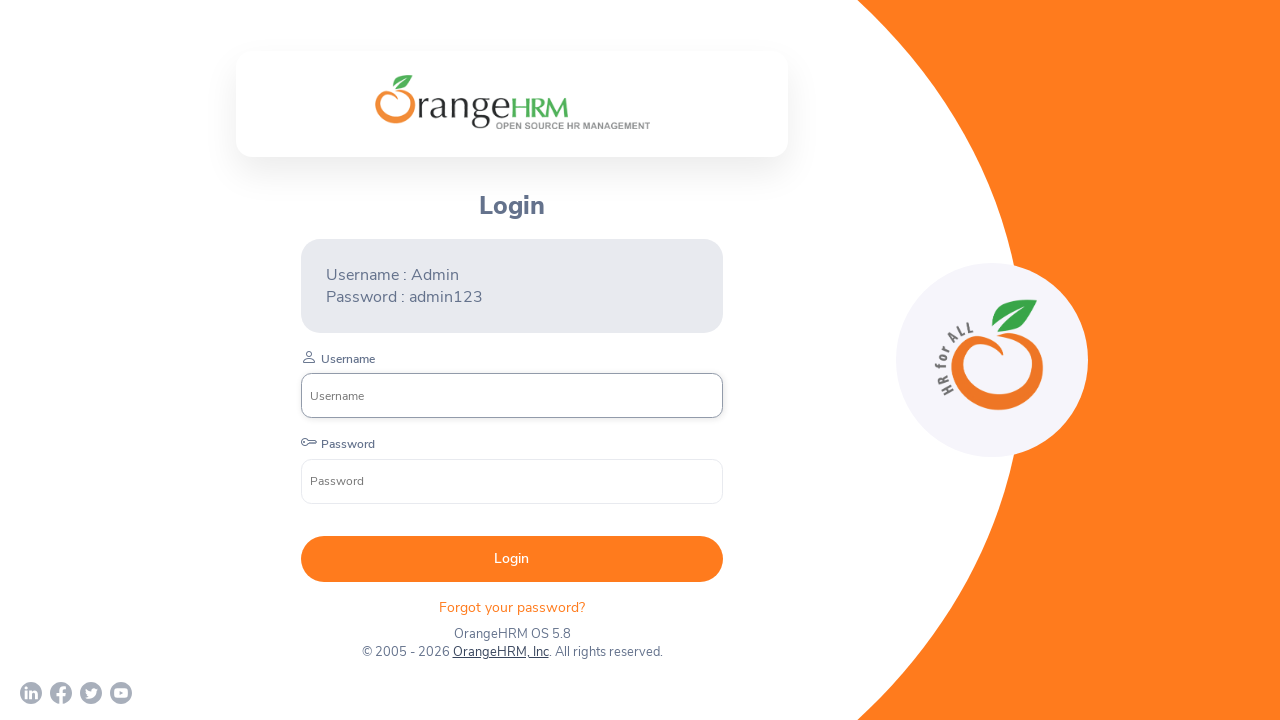

Navigated to OrangeHRM login page
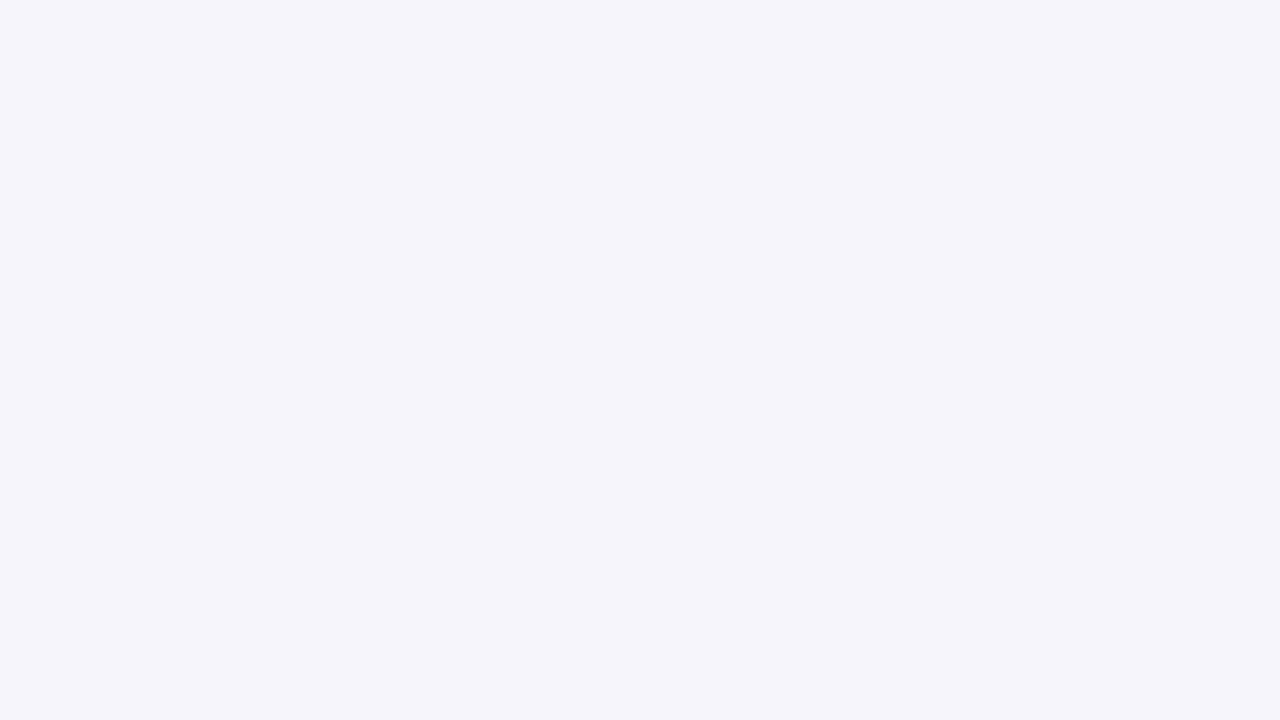

Verified page title contains 'OrangeHRM'
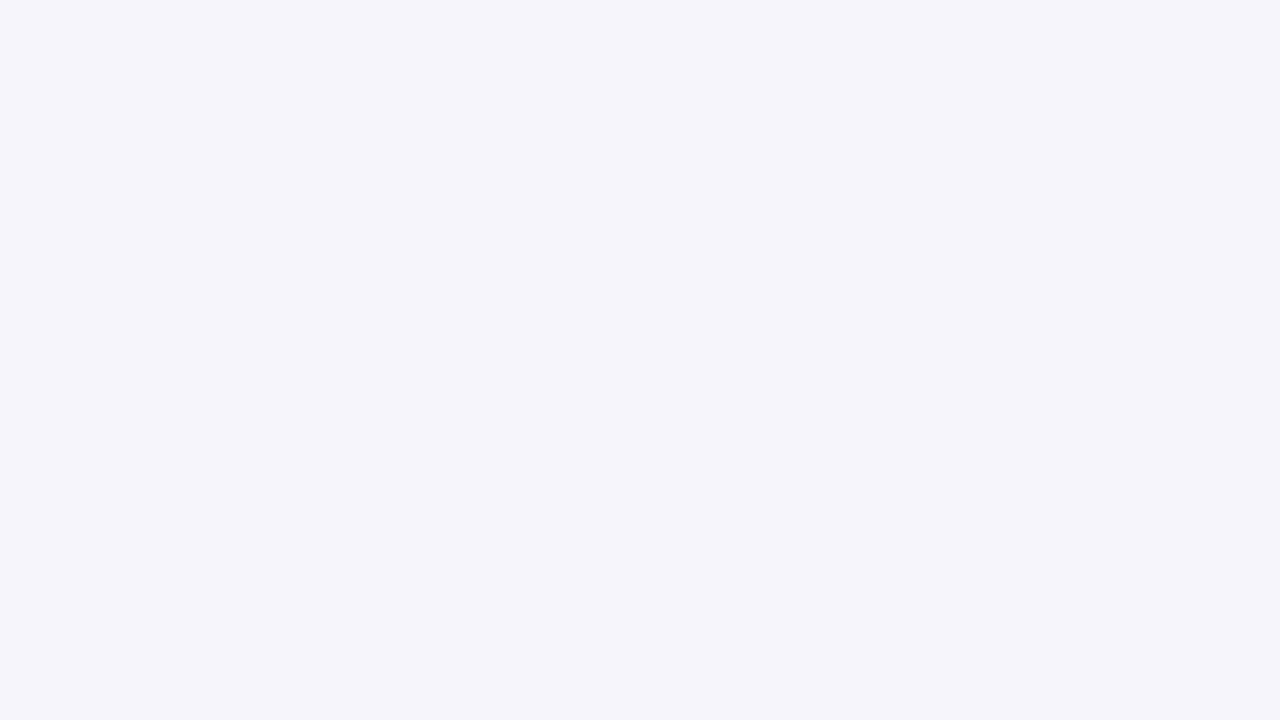

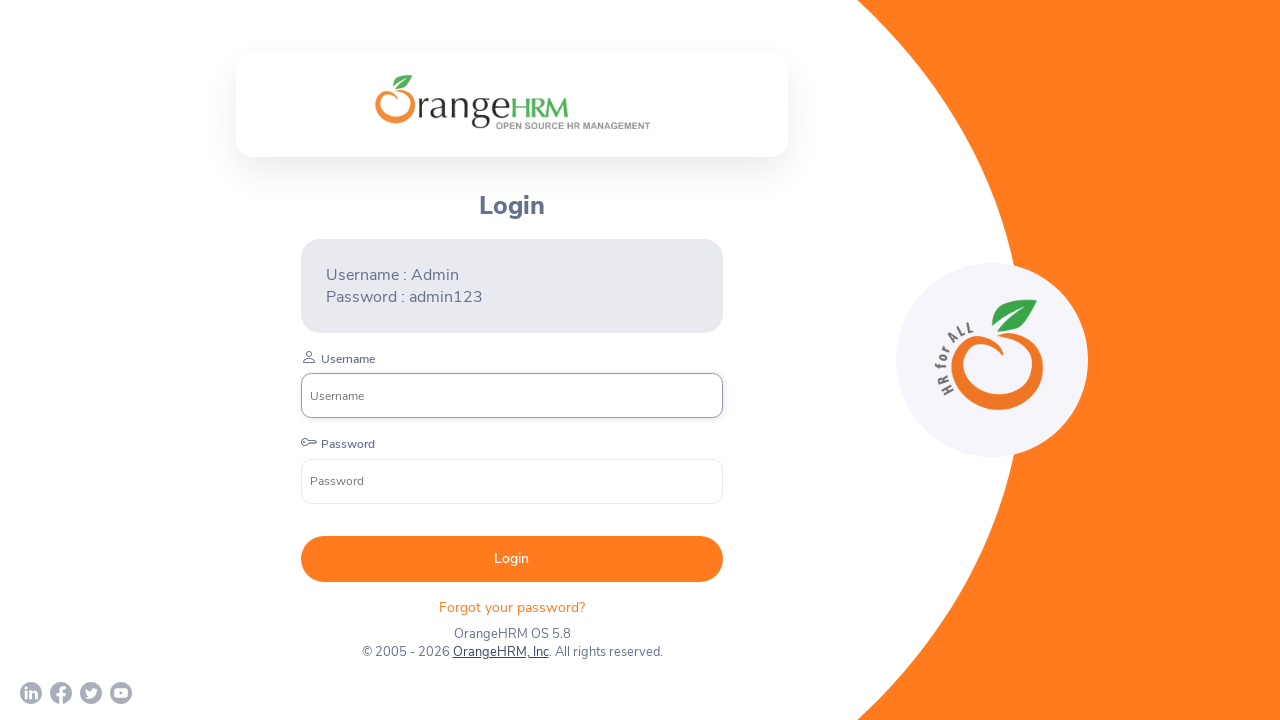